Navigates to Crate and Barrel beds furniture page and verifies the page loads

Starting URL: https://www.crateandbarrel.com/furniture/beds/

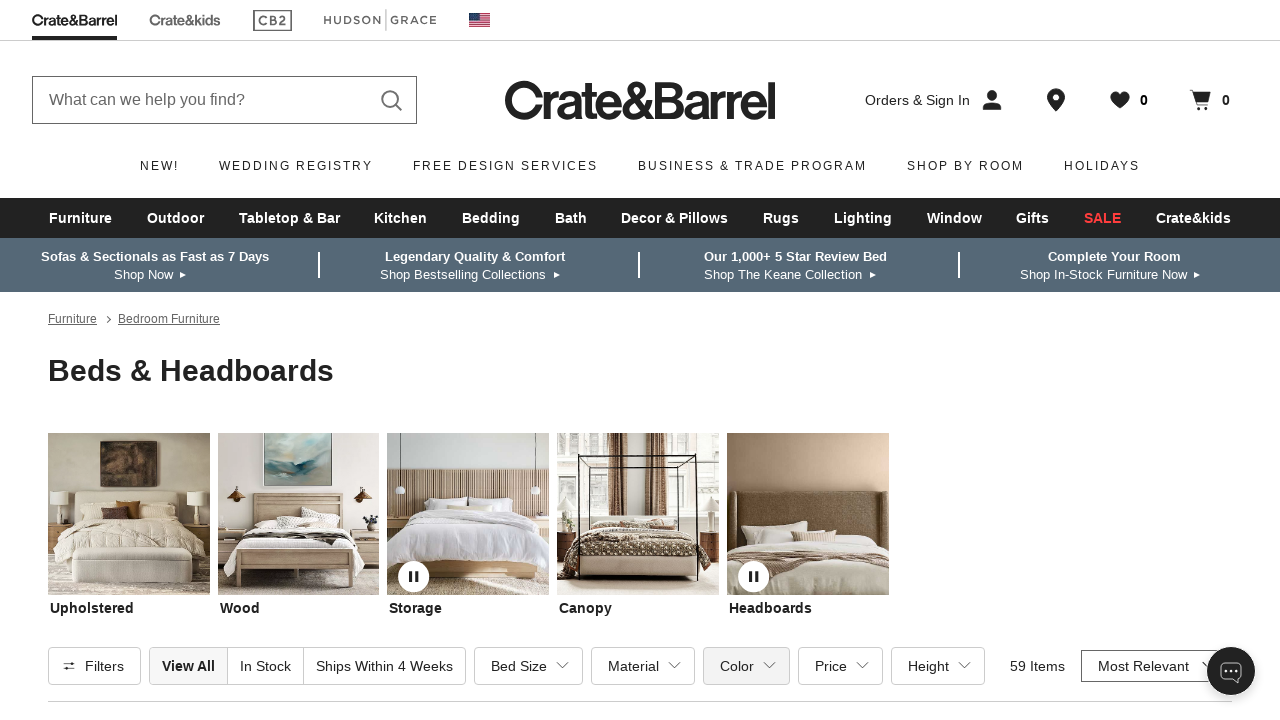

Navigated to Crate and Barrel beds furniture page
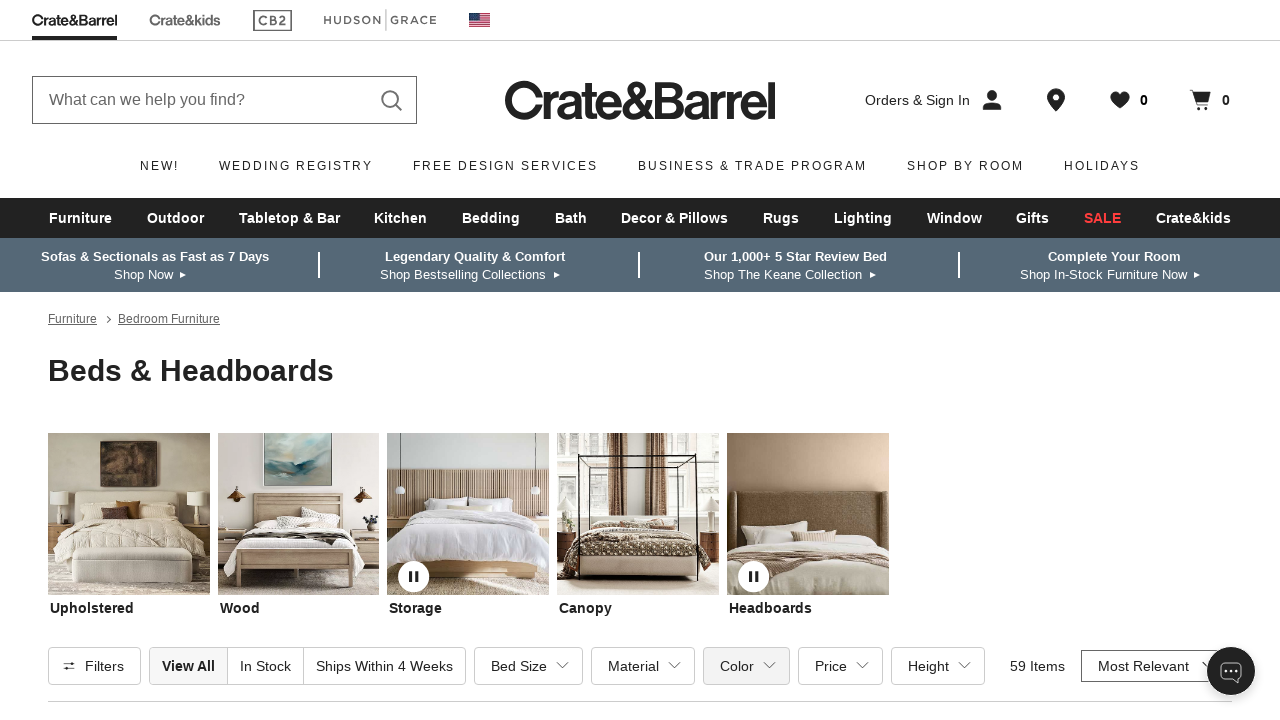

Waited for page to reach networkidle state
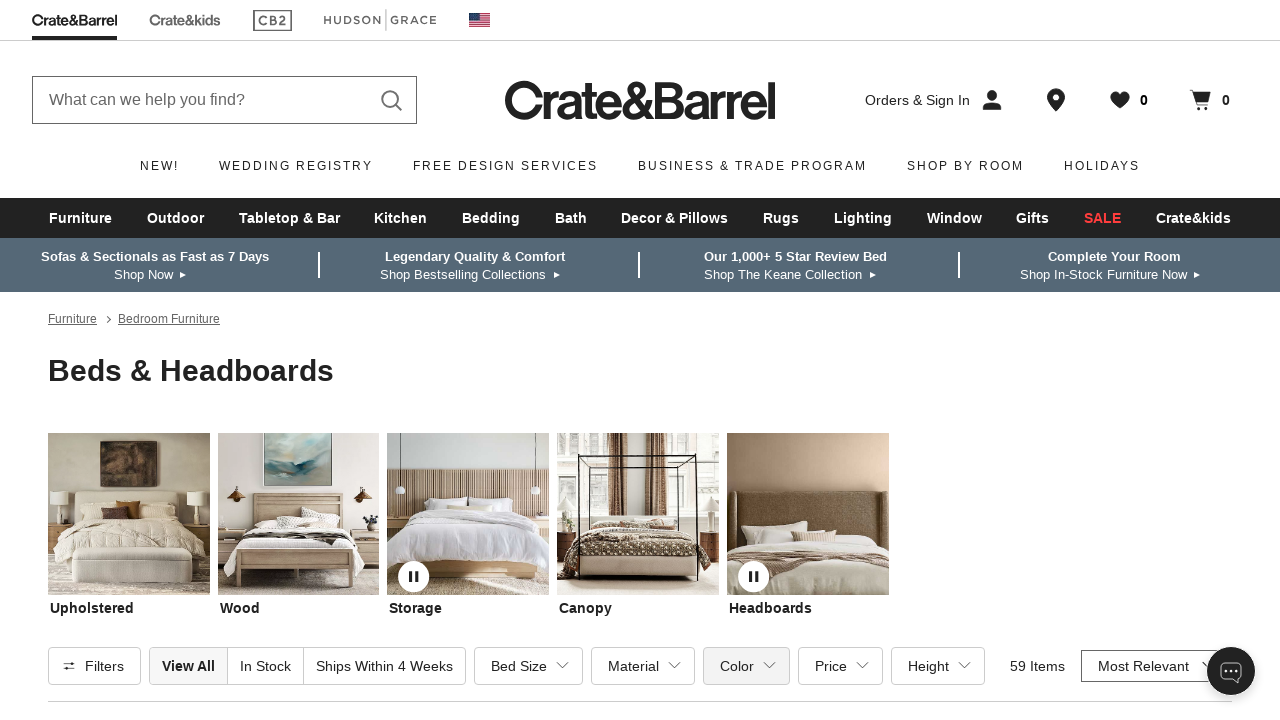

Retrieved page title: Beds & Headboards: Bed Frames & Bed Headboards | Crate & Barrel
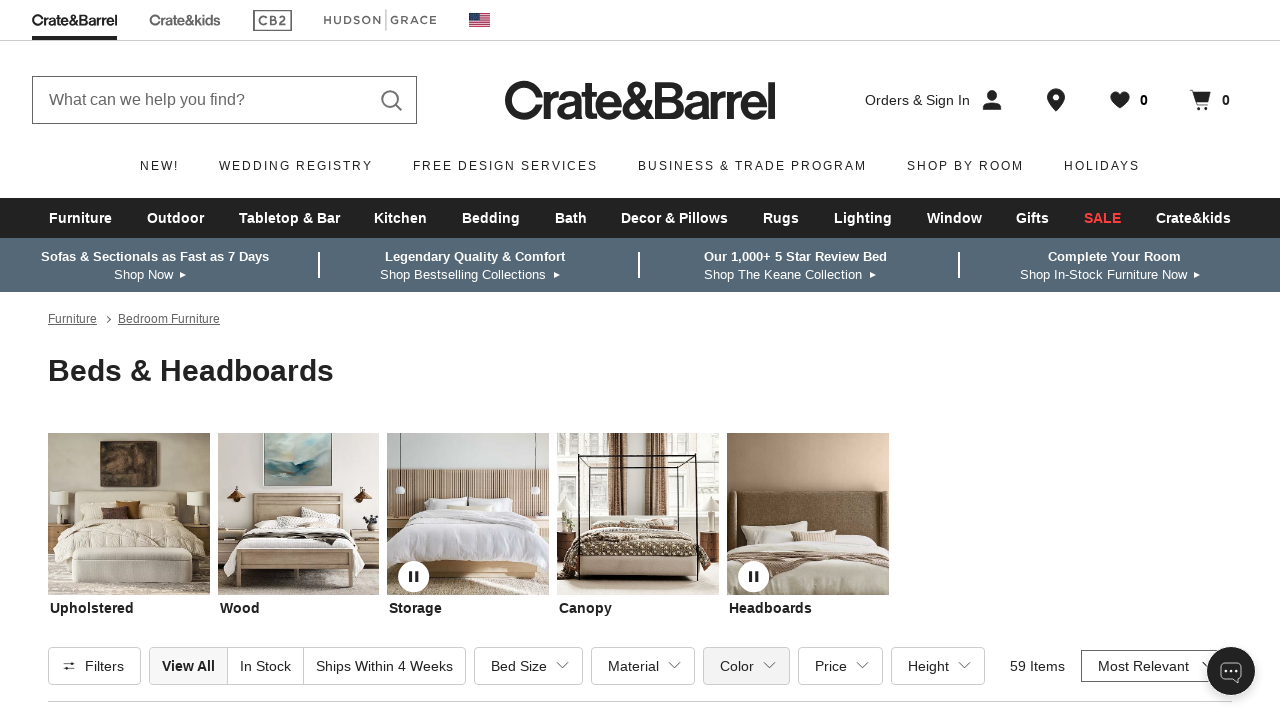

Printed page title to console
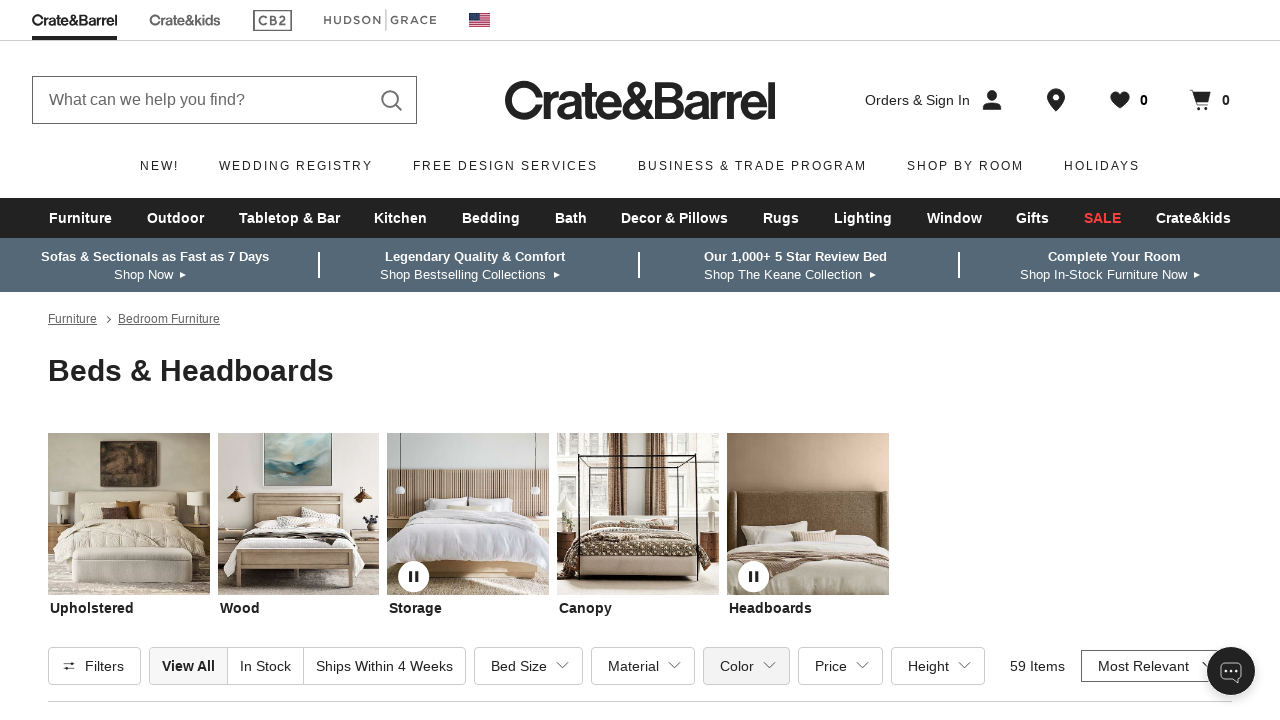

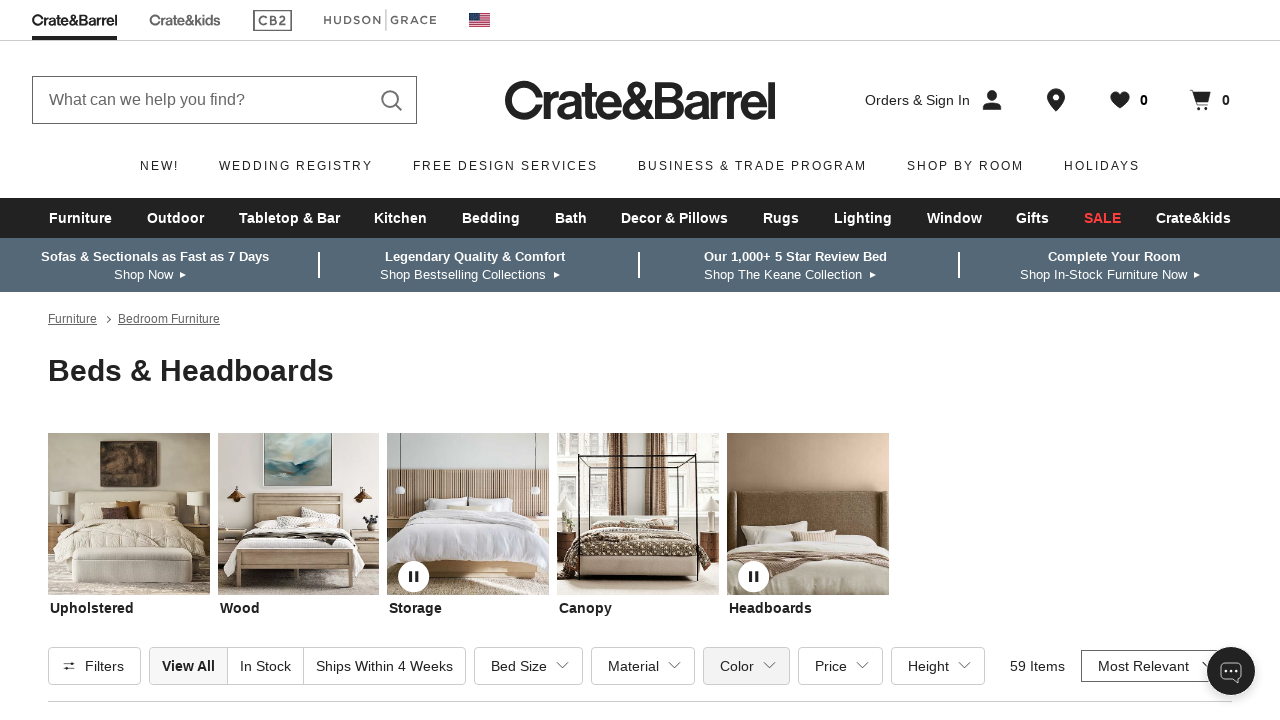